Tests error page navigation by clicking on an Error link and verifying the 404 error page content

Starting URL: http://uitest.duodecadits.com/

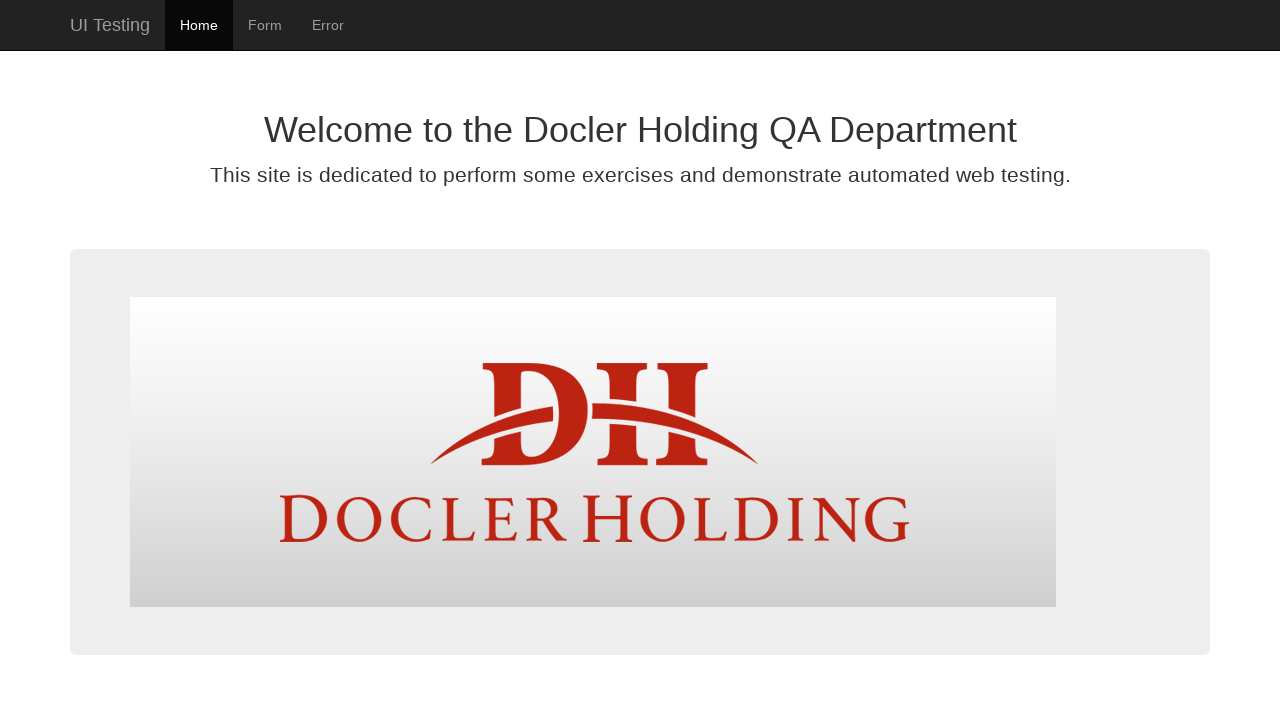

Clicked on the Error link at (328, 25) on text=Error
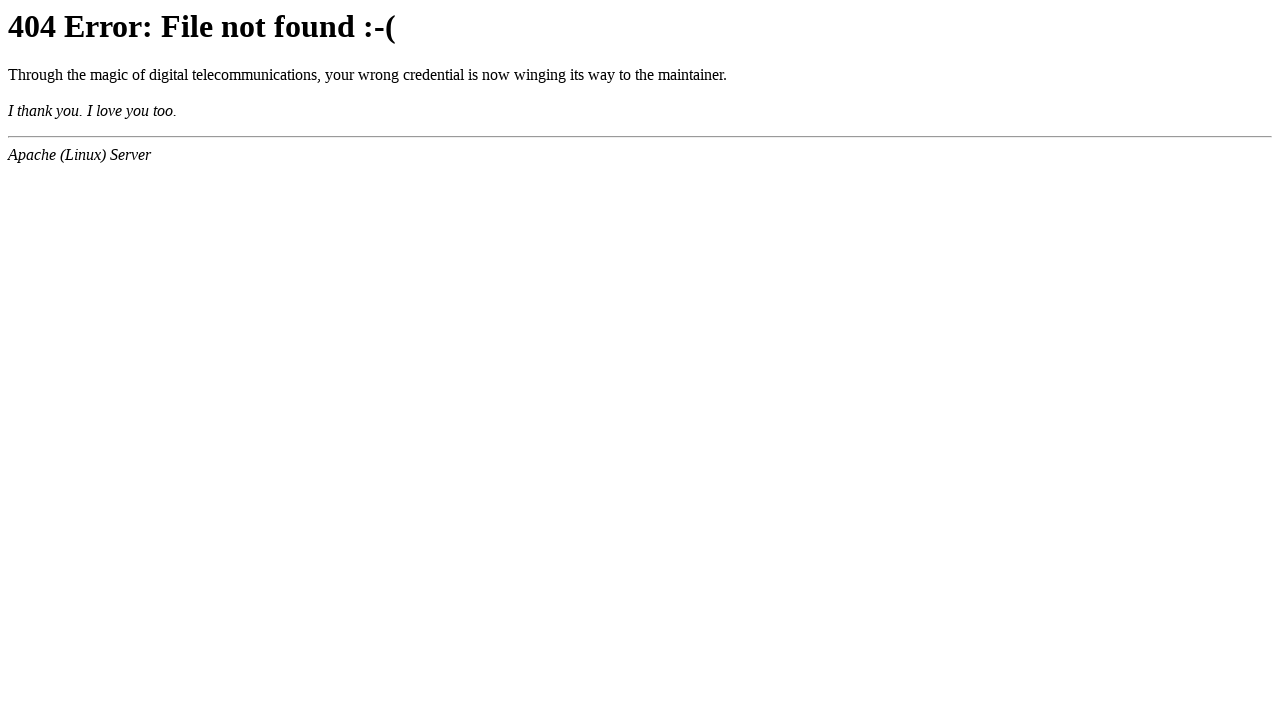

Waited for page load to complete
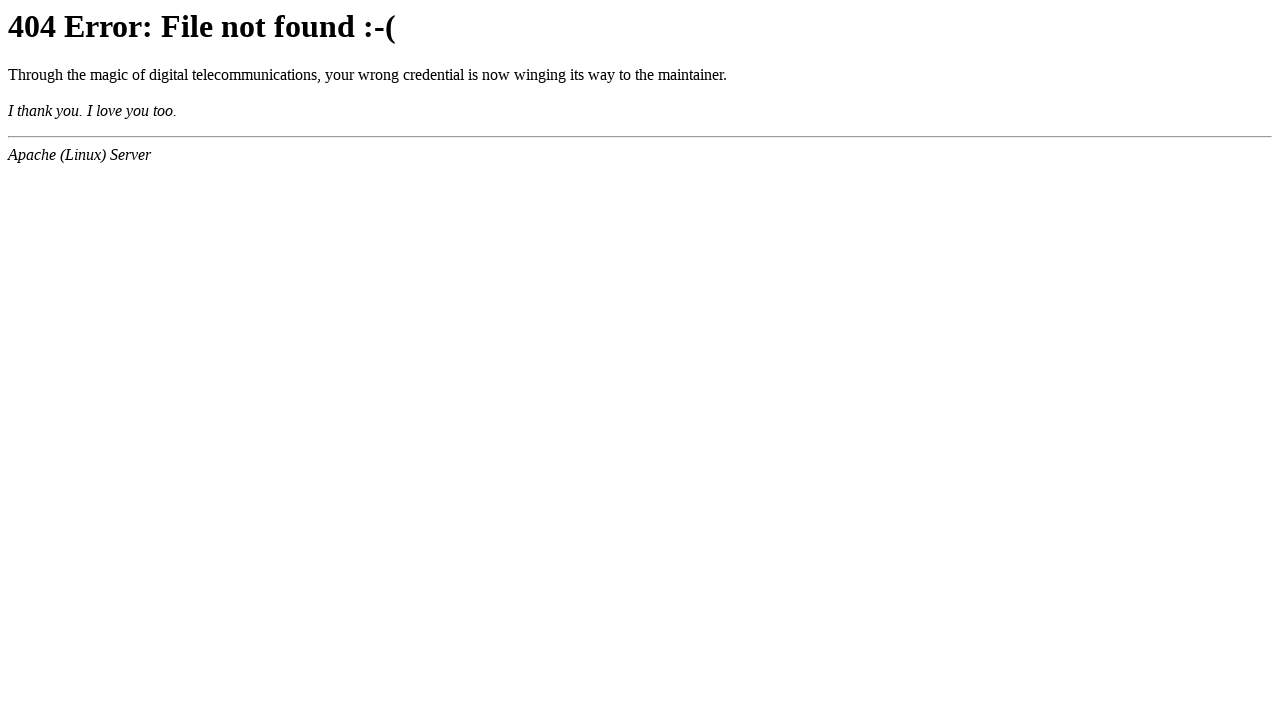

Located the h1 element on error page
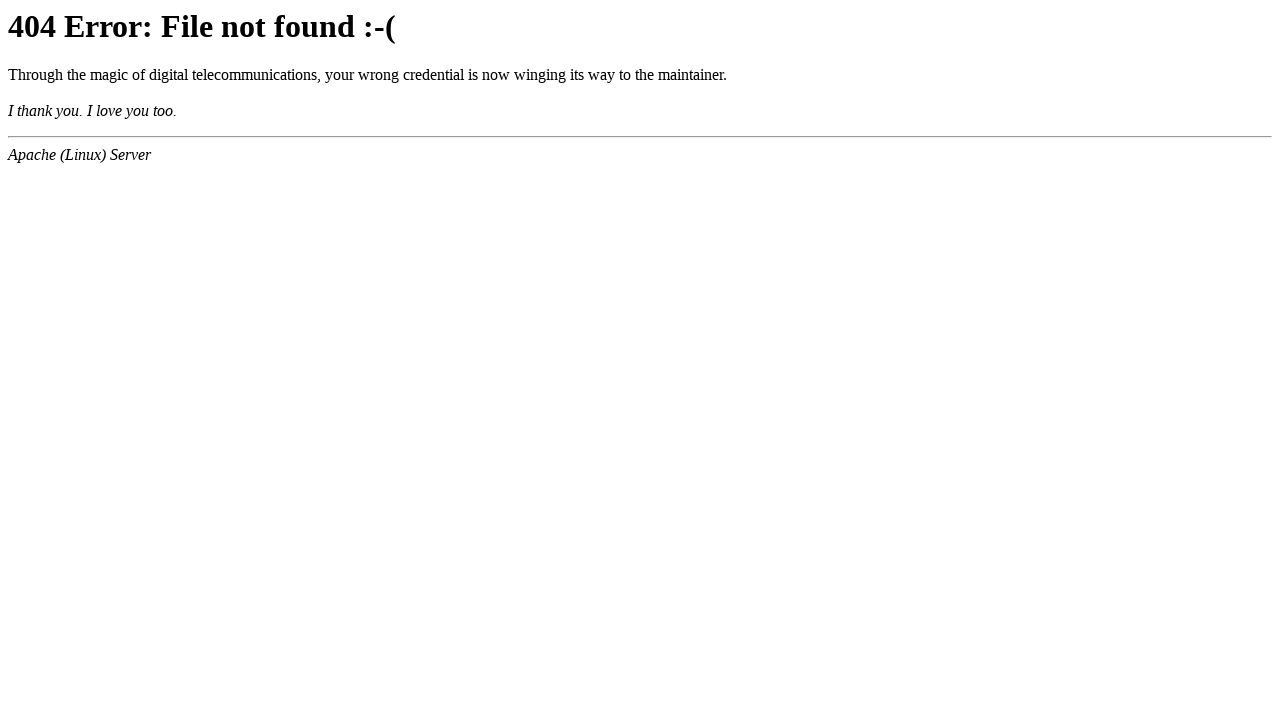

Verified 404 error page content matches expected text '404 Error: File not found :-(''
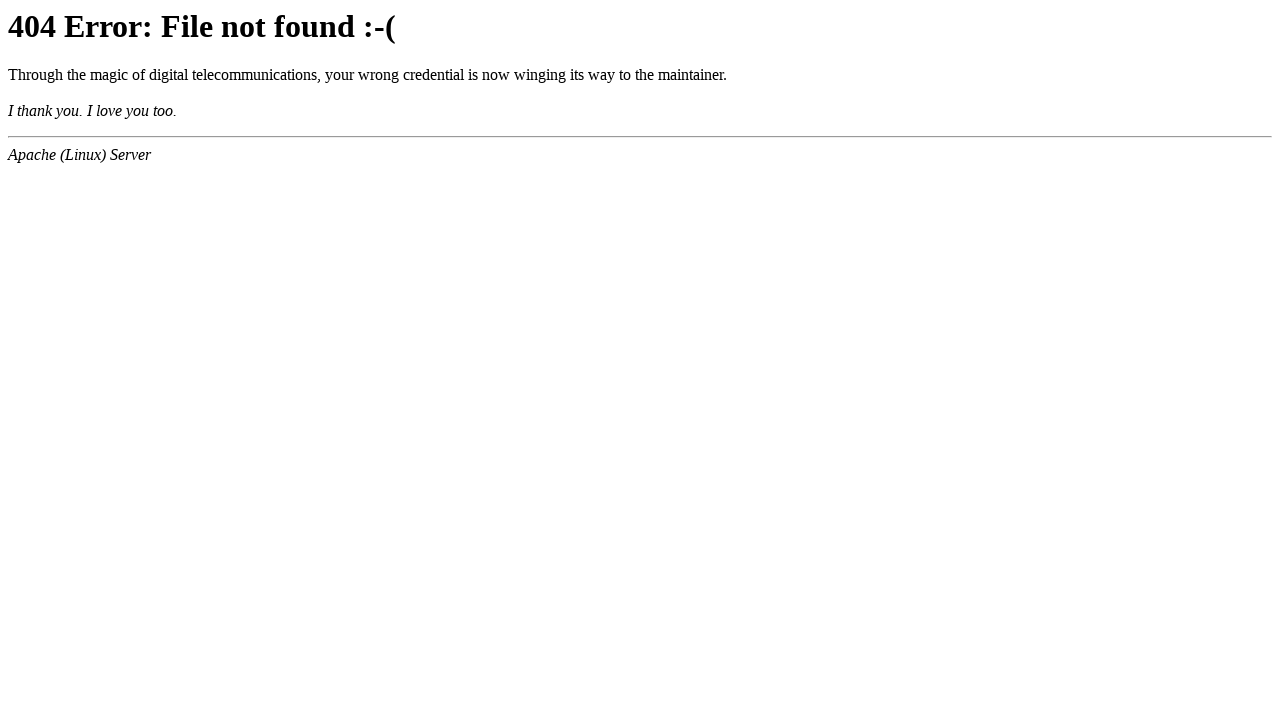

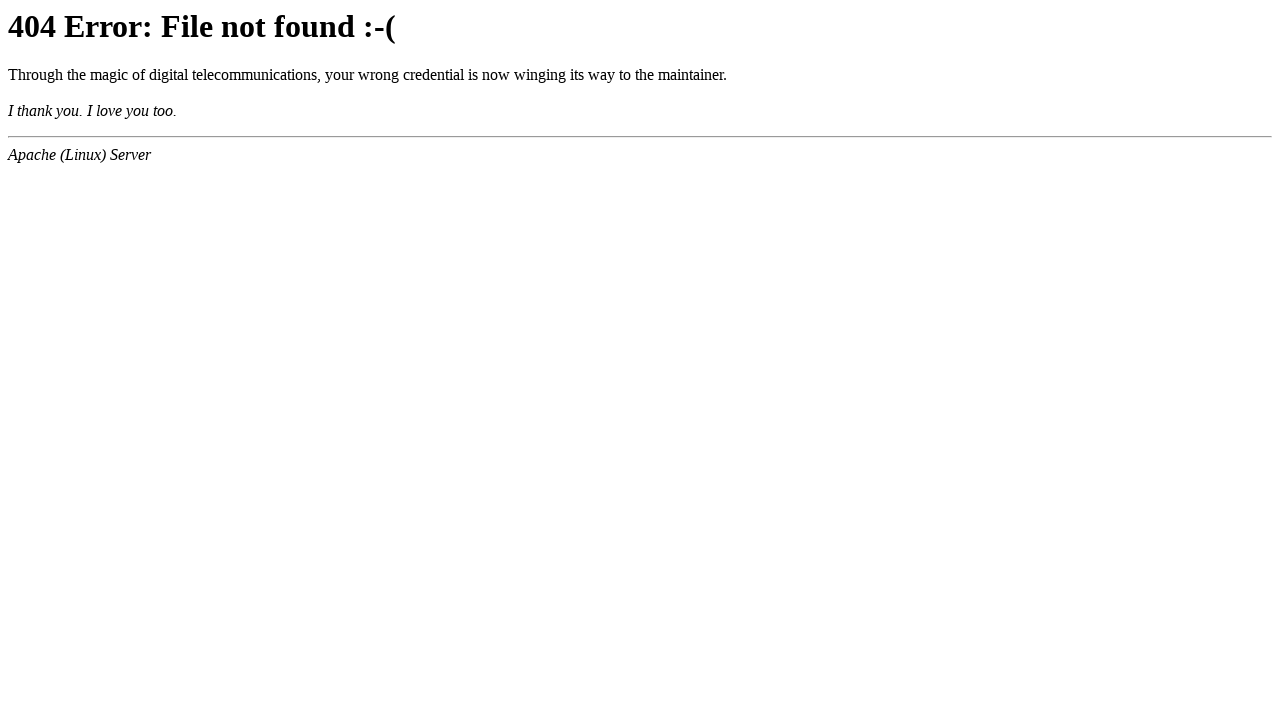